Tests form validation on a quote form by verifying the current date display, checking required field validation errors, and filling out the name dialog with first, middle, and last name fields.

Starting URL: https://skryabin.com/market/quote.html

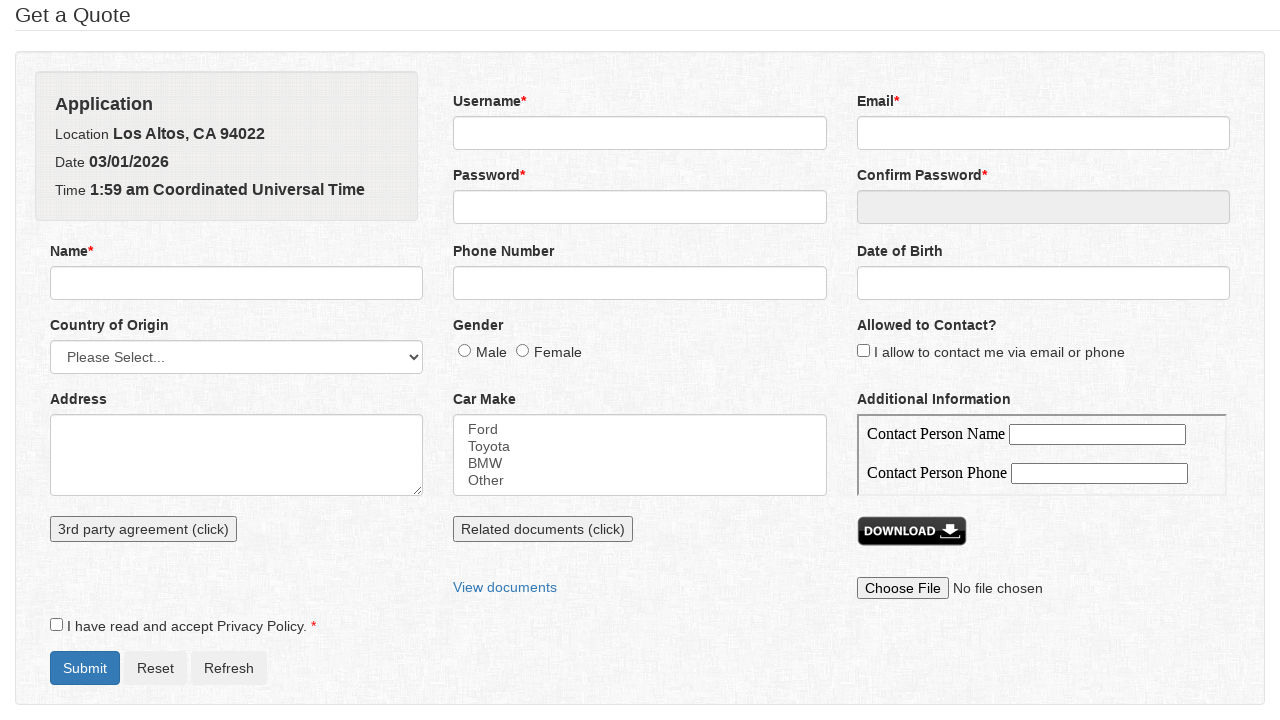

Retrieved current date text from #currentDate element
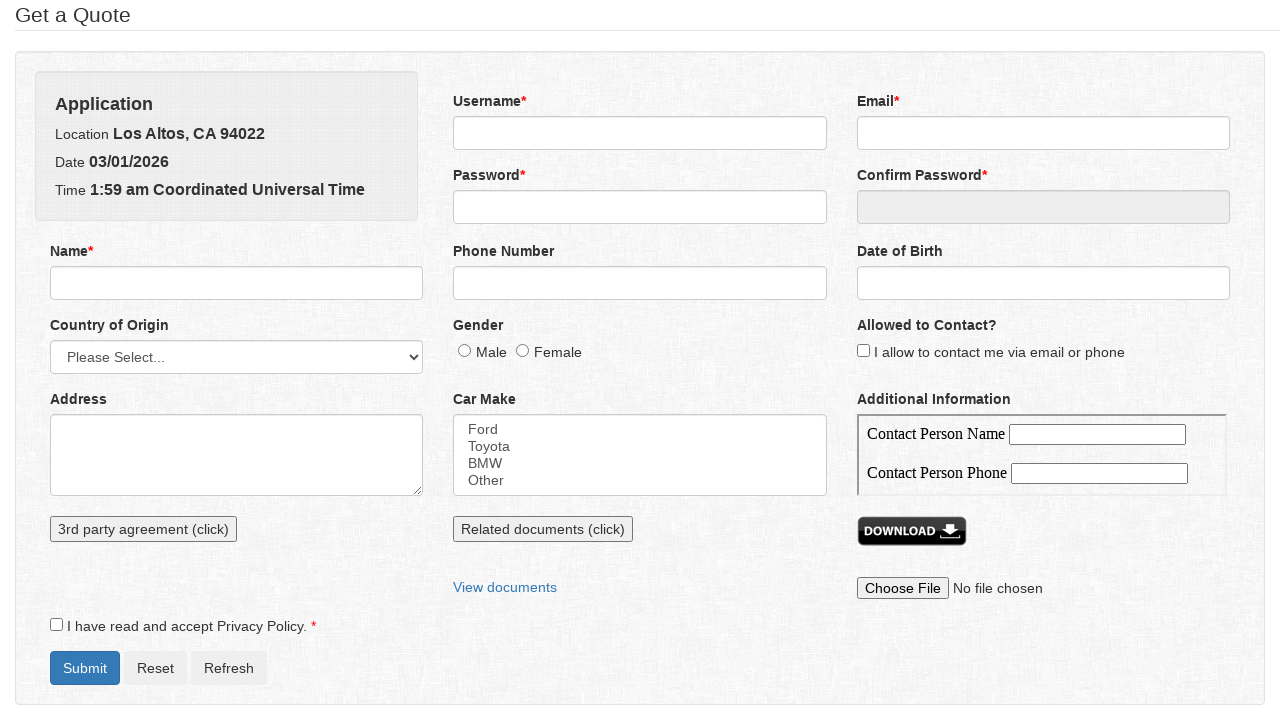

Verified current date matches today's date
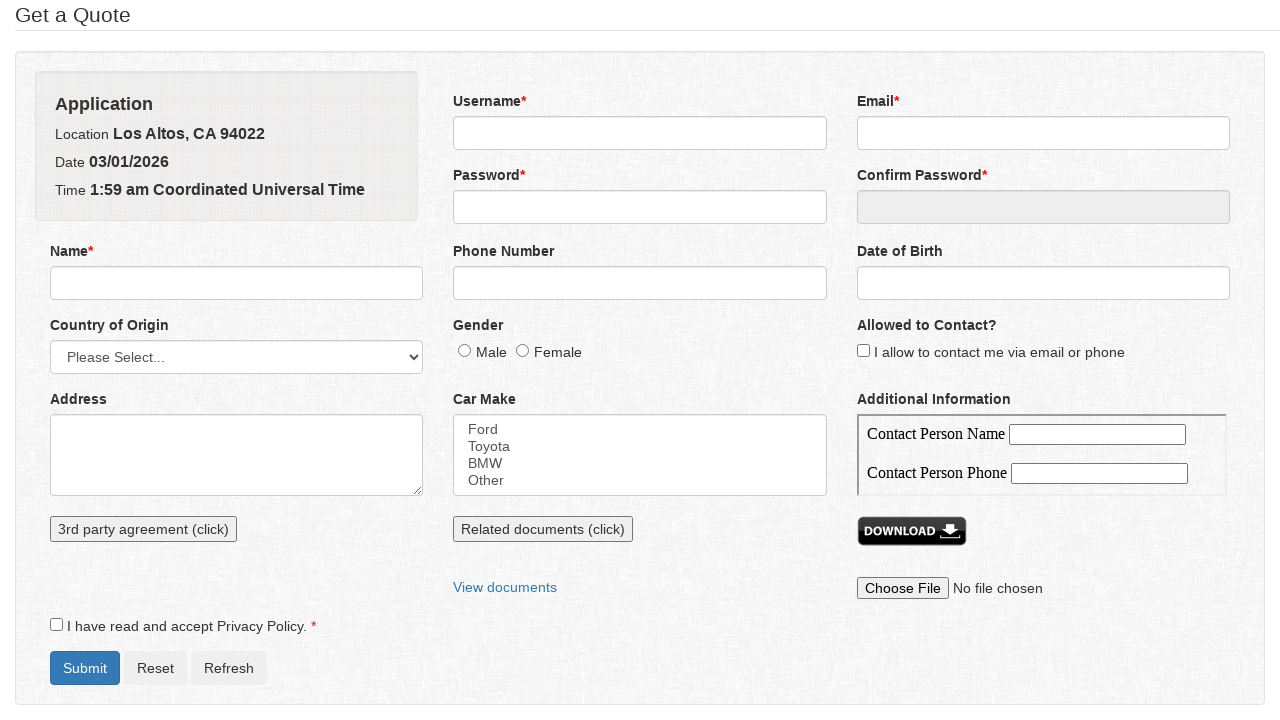

Clicked submit button to trigger form validation at (85, 668) on #formSubmit
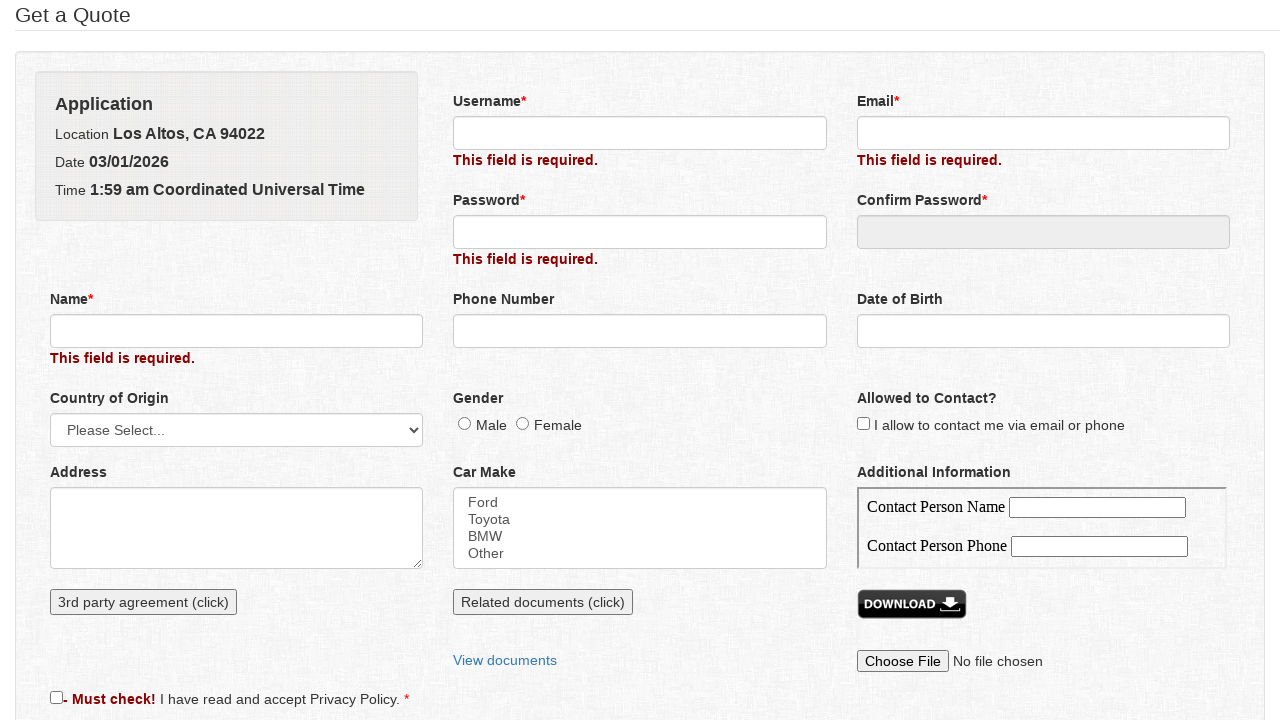

Retrieved name field error message
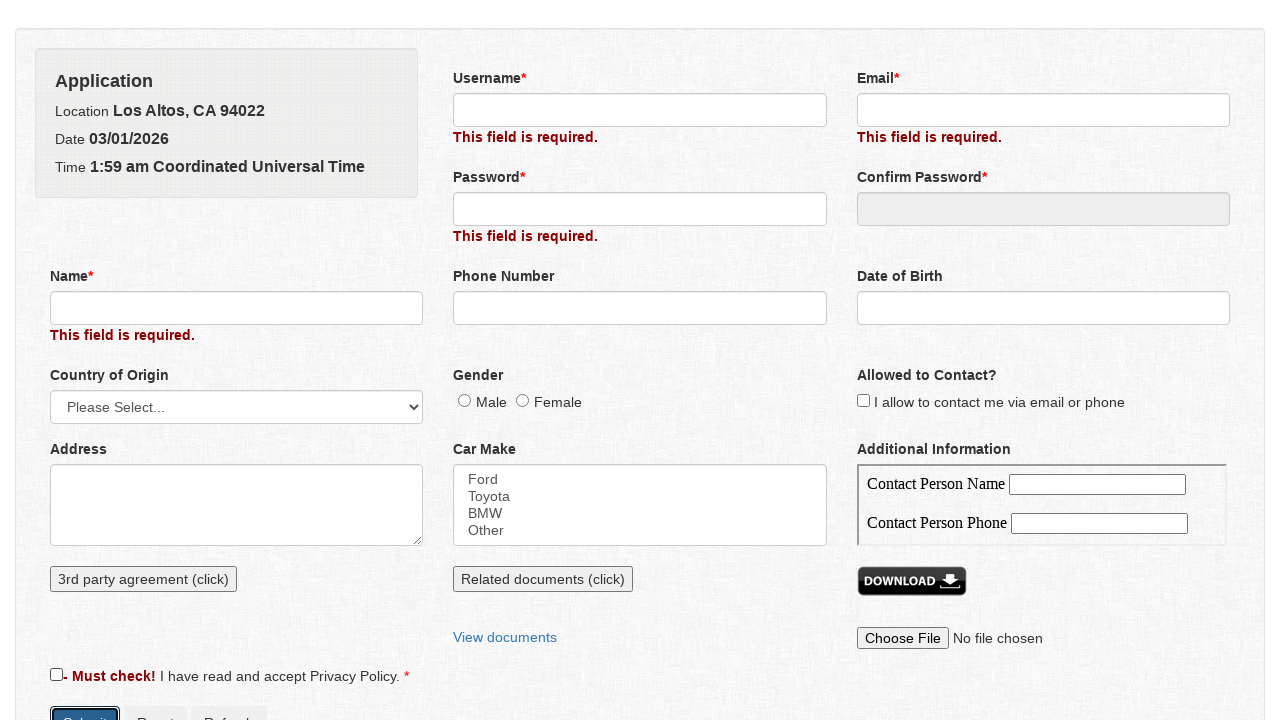

Verified name field shows required error message
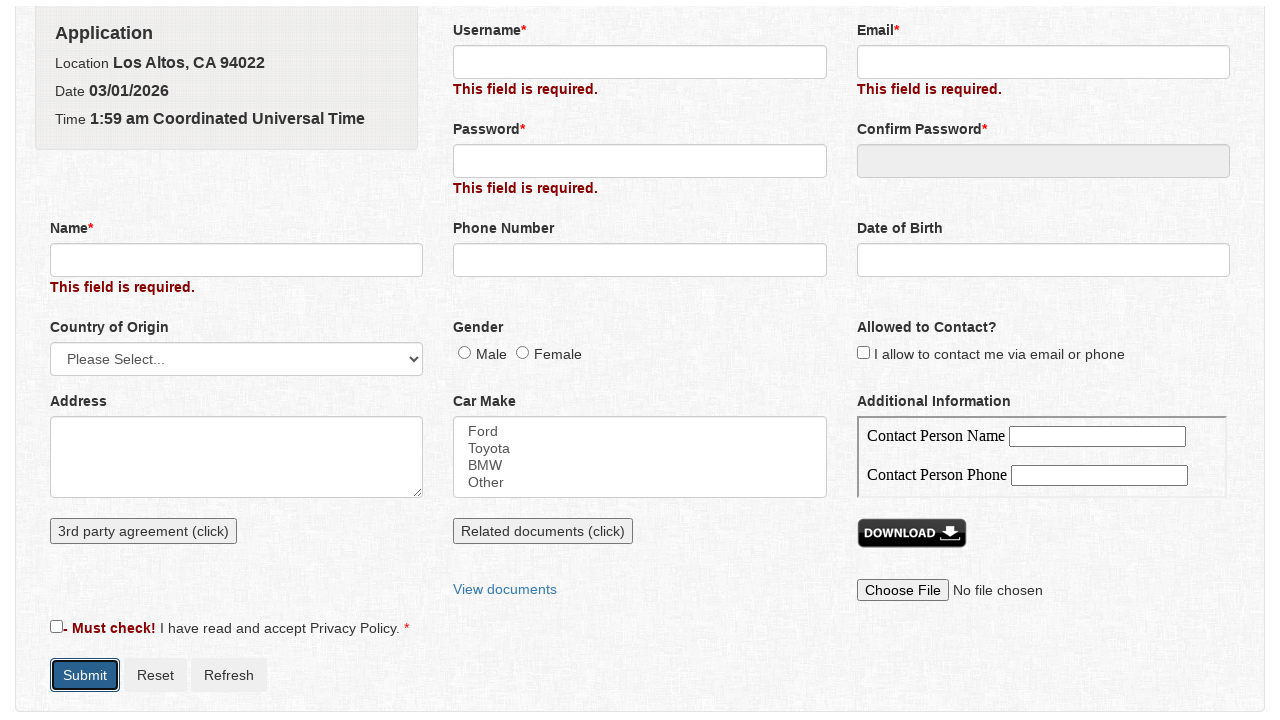

Clicked name field to open name dialog at (237, 228) on input[name='name']
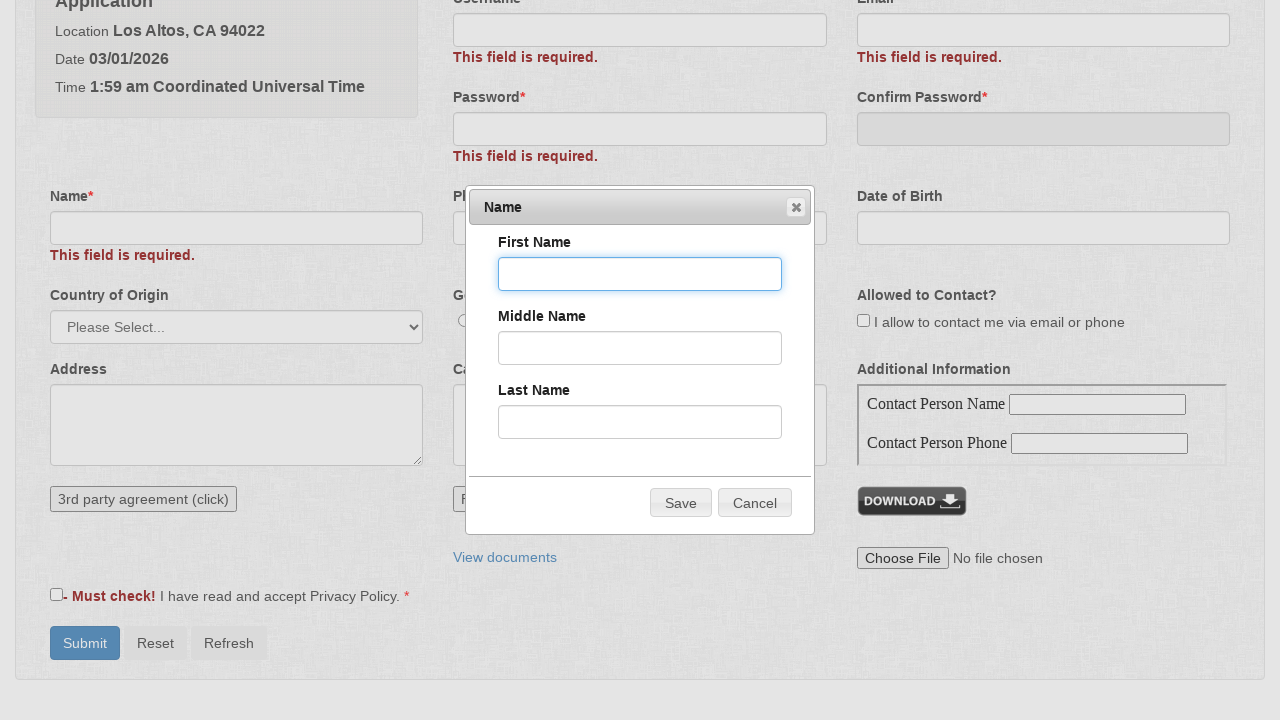

Filled first name field with 'Peter' on input[name='firstName']
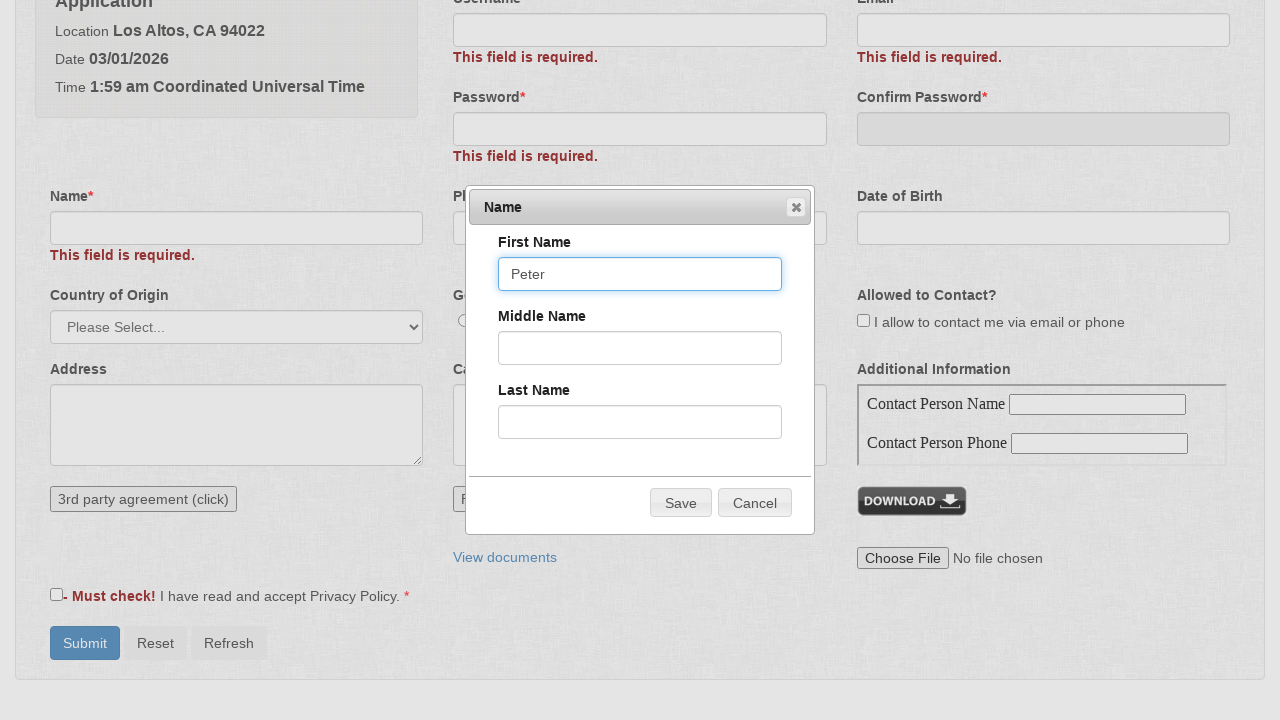

Filled middle name field with 'O' on input[name='middleName']
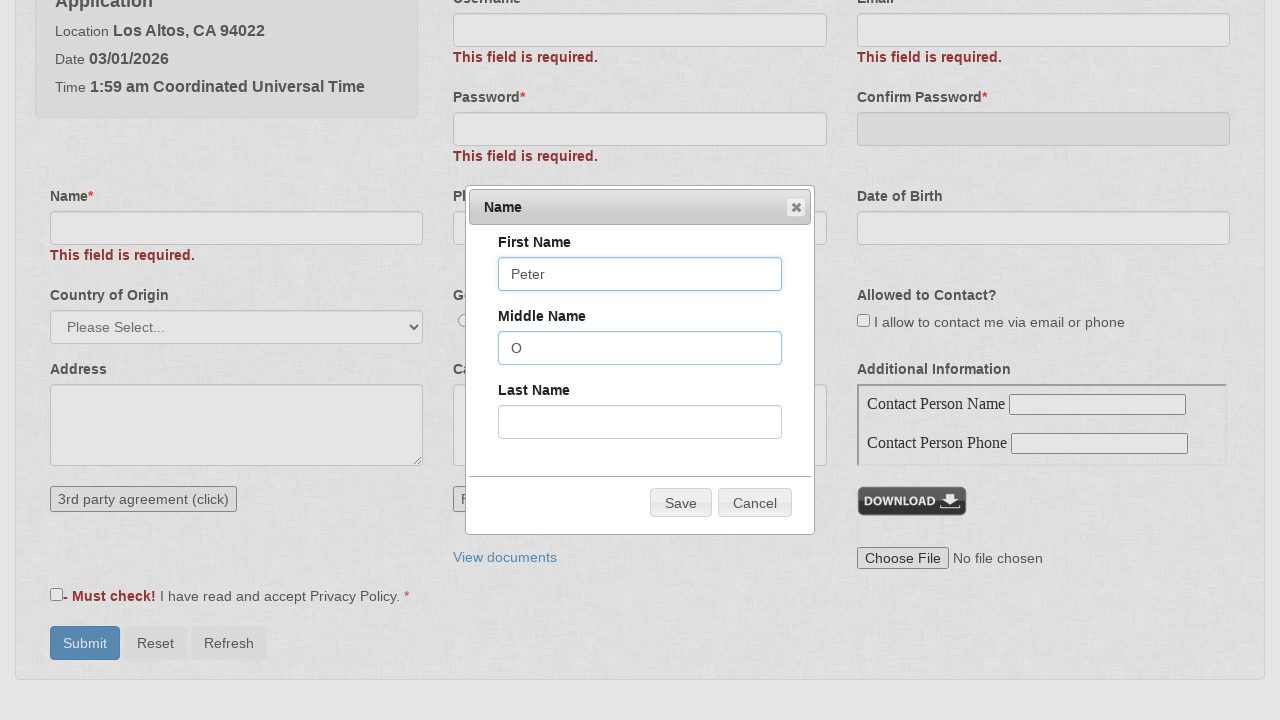

Filled last name field with 'Solovey' on input[name='lastName']
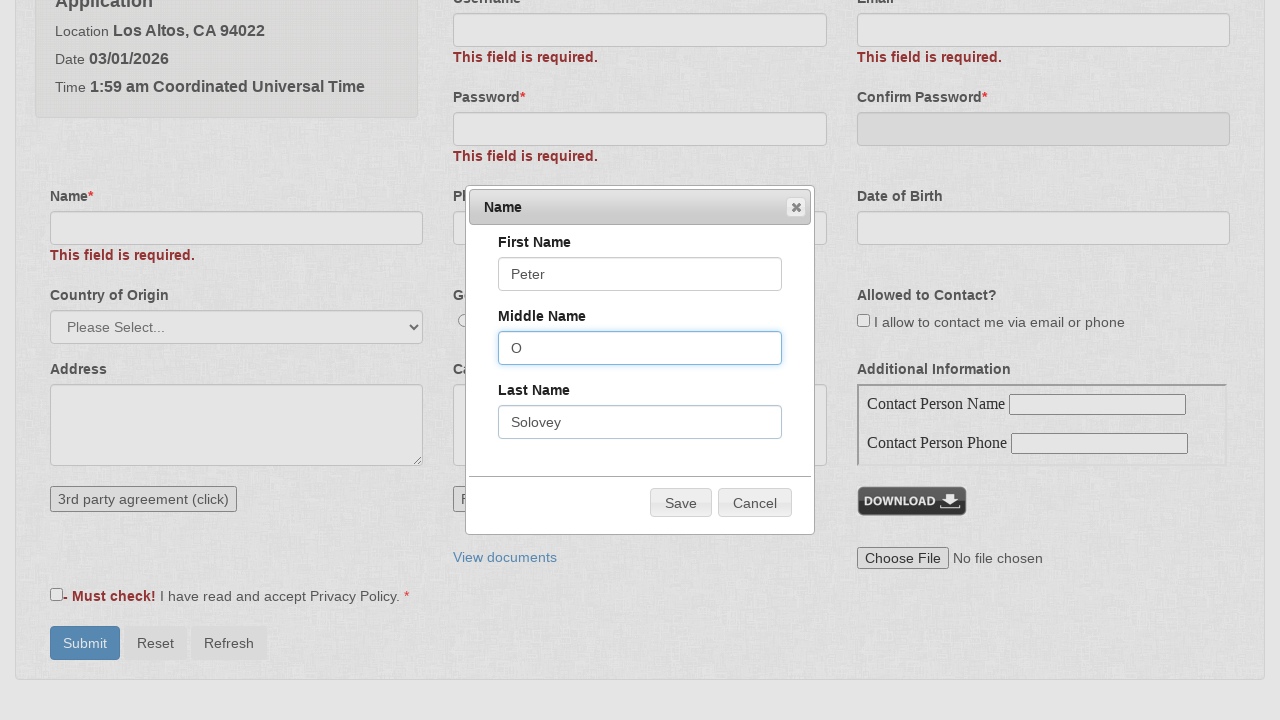

Clicked Save button to close name dialog at (681, 503) on xpath=//span[text() = 'Save']
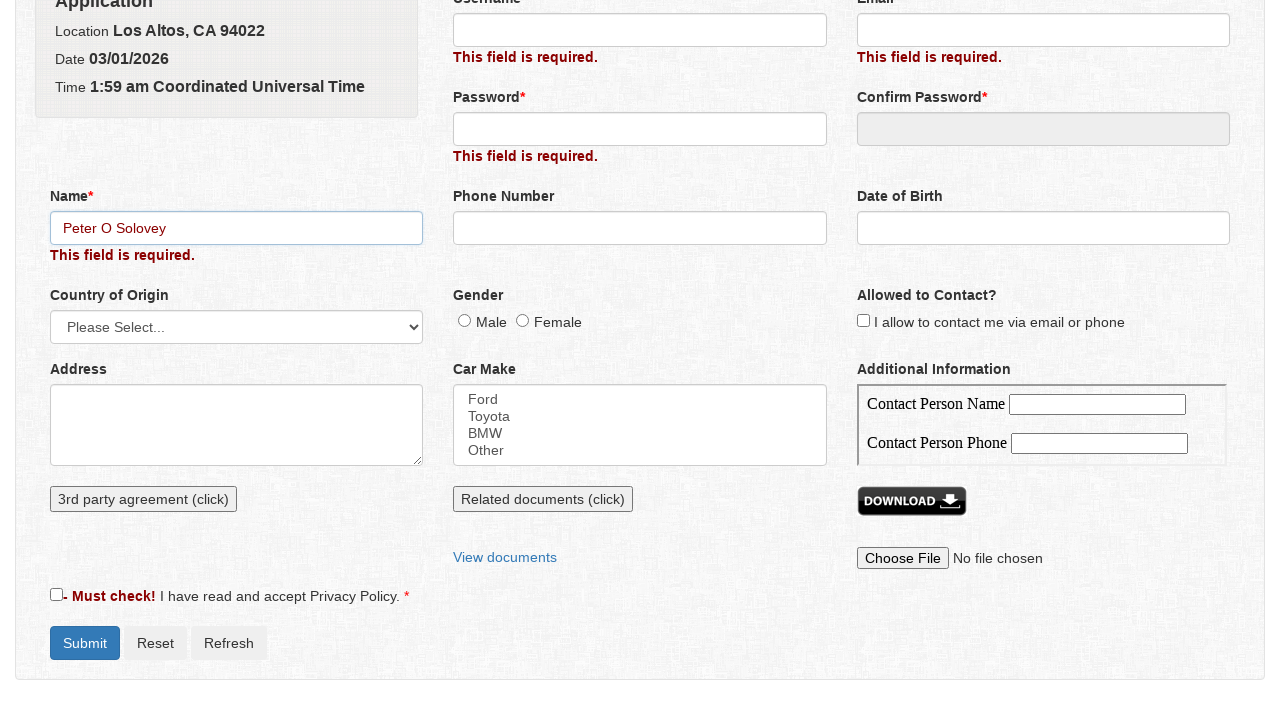

Waited for dialog to close
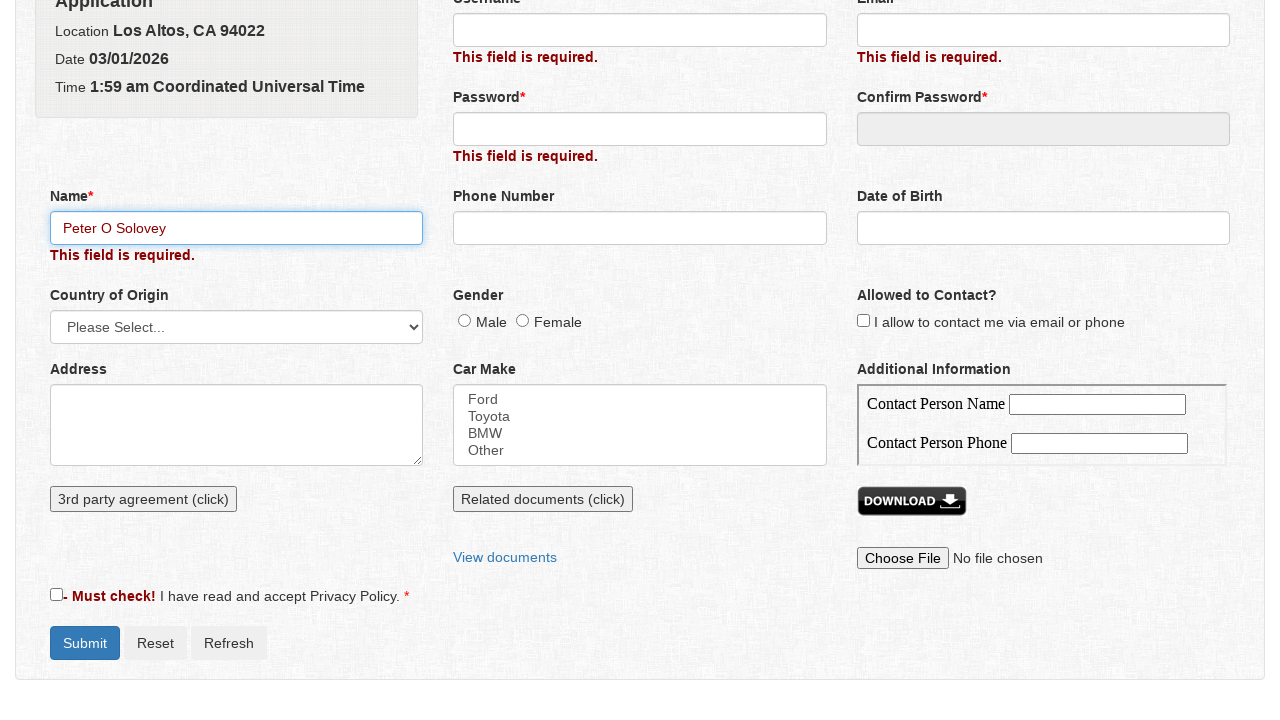

Filled username field with invalid value '1' on input[name='username']
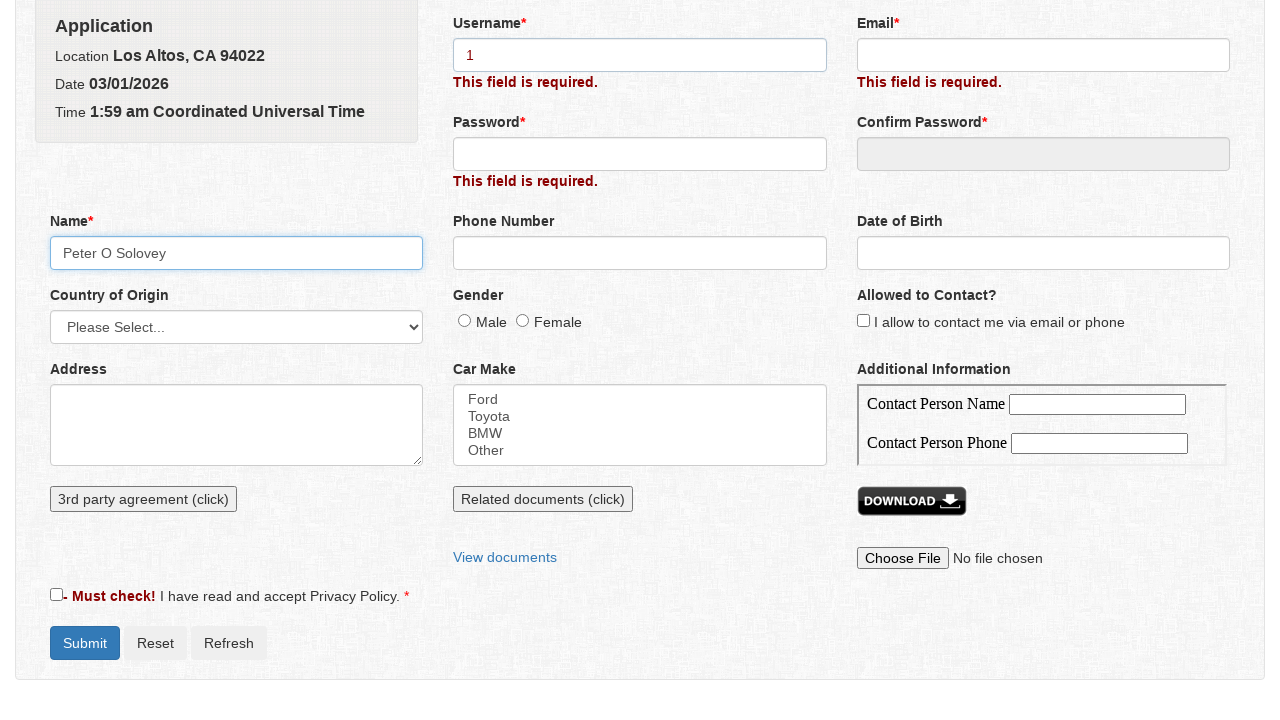

Clicked submit button to trigger username validation at (85, 643) on #formSubmit
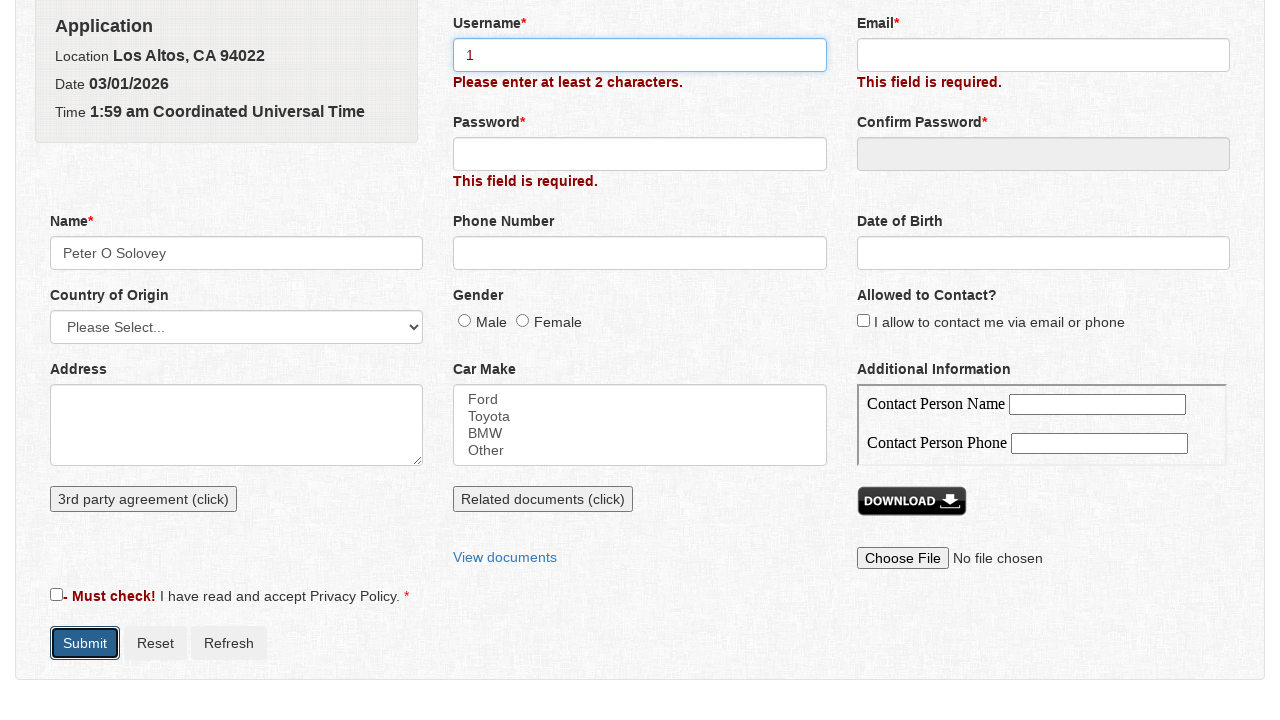

Retrieved username field error message
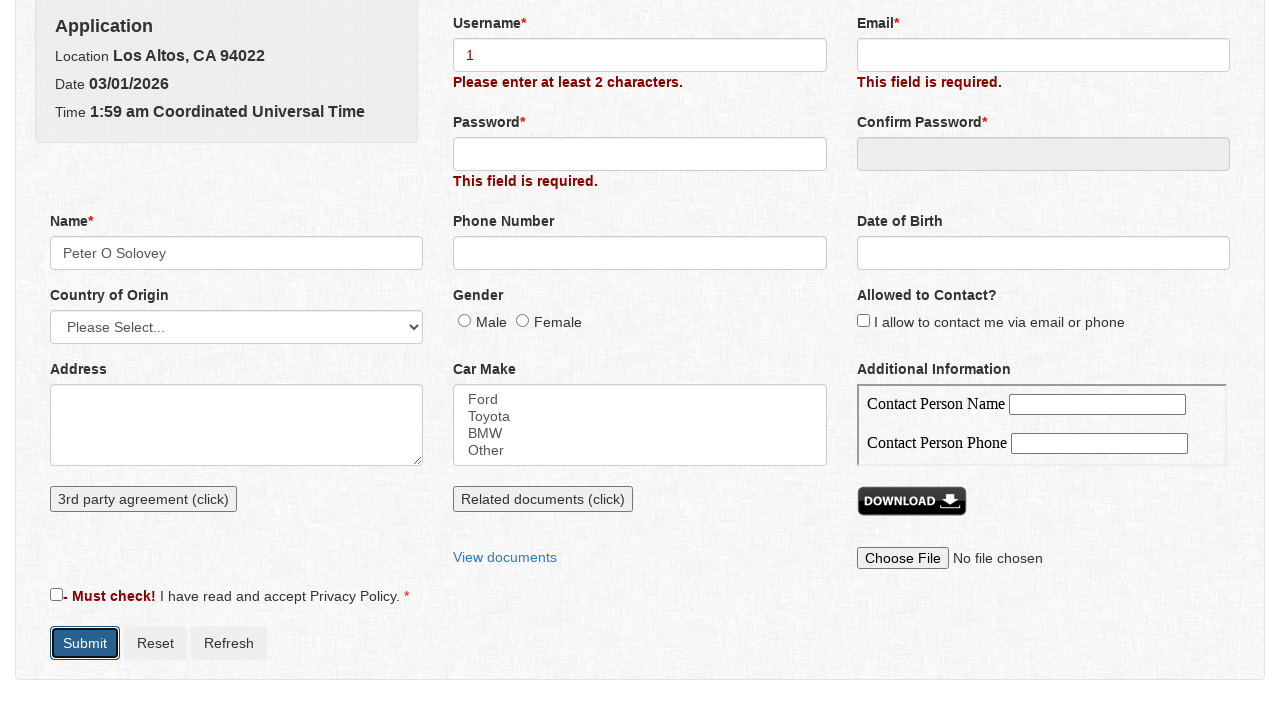

Verified username field shows minimum character validation error
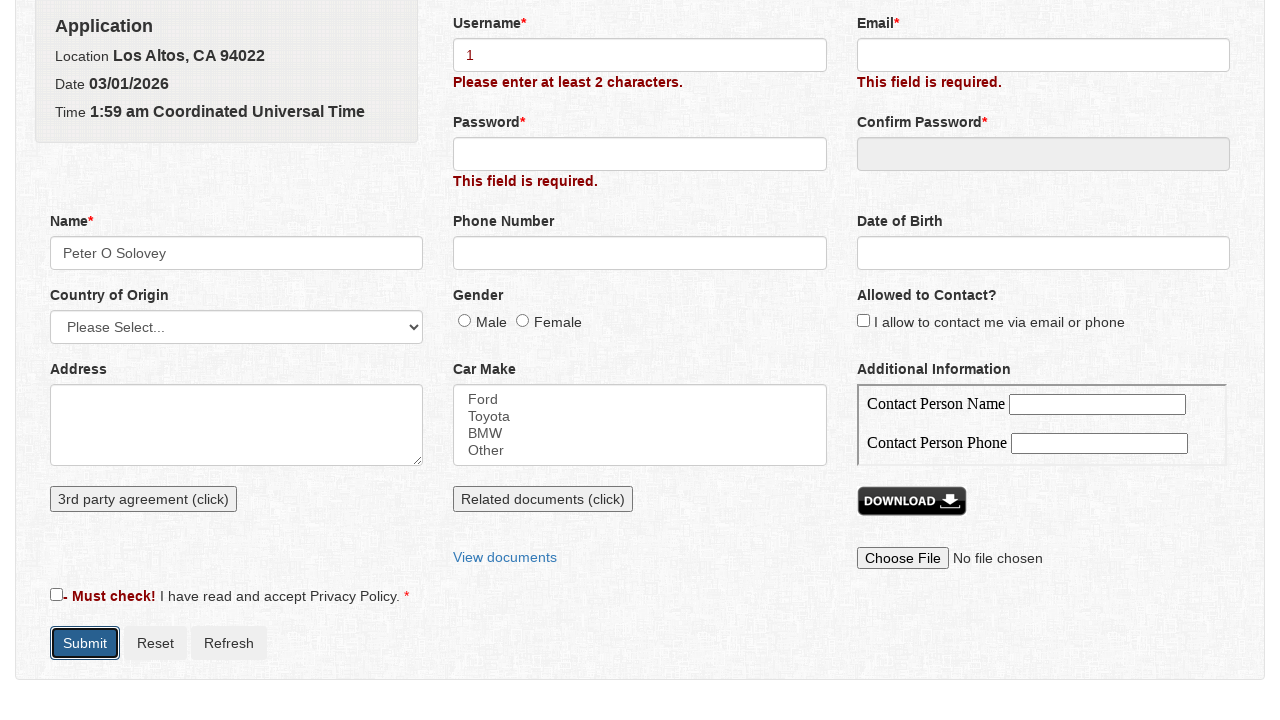

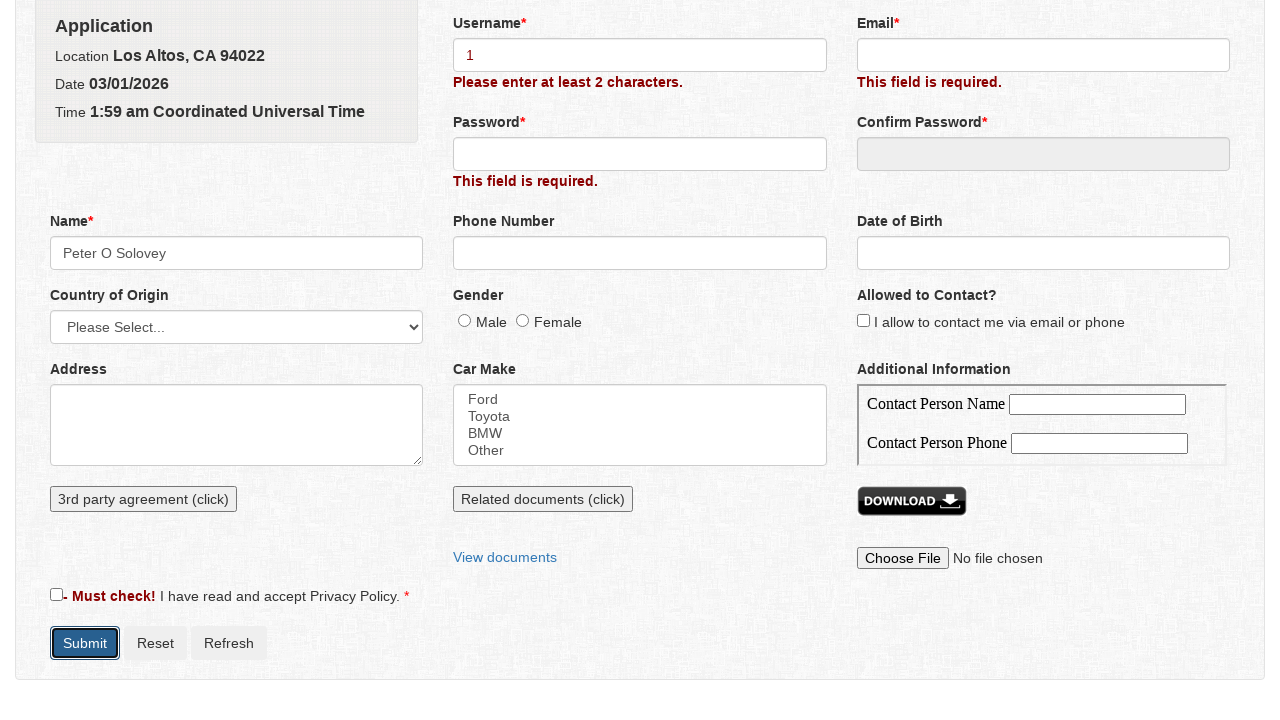